Navigates to a page, clicks a link with a mathematically calculated text value, then fills out a form with name, city, and country information before submitting.

Starting URL: http://suninjuly.github.io/find_link_text

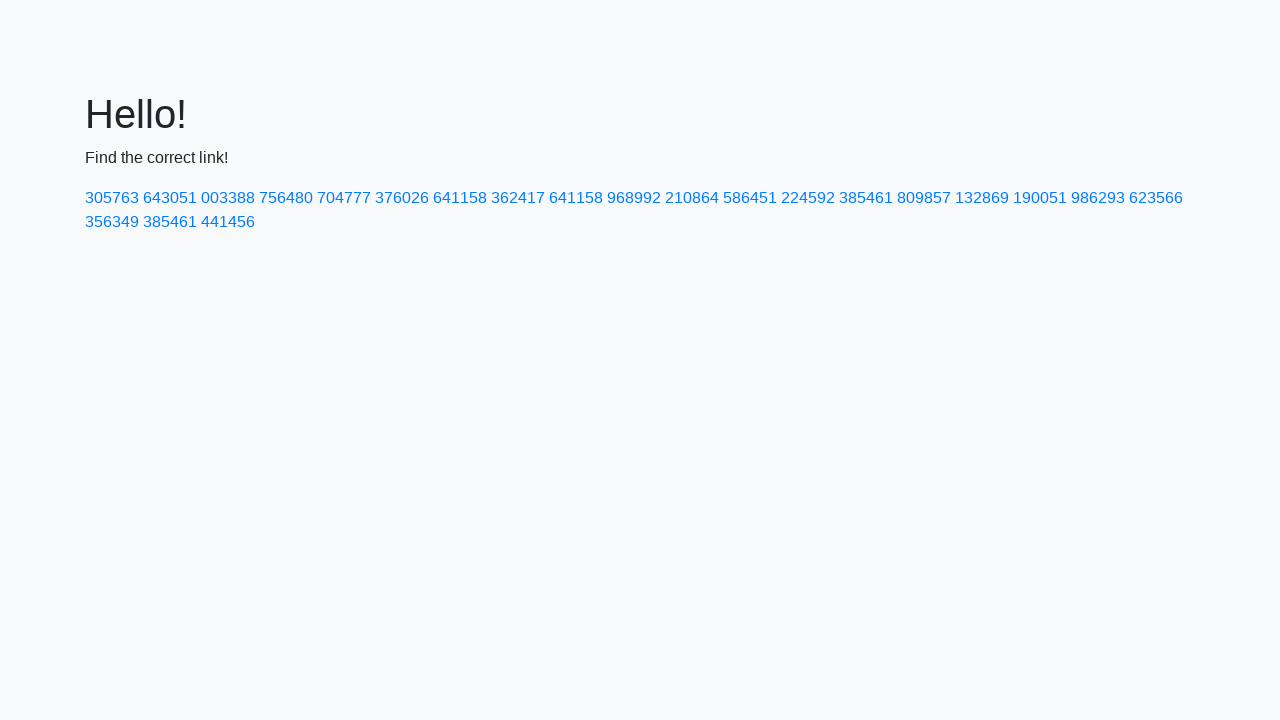

Clicked link with mathematically calculated text value: 224592 at (808, 198) on a:text('224592')
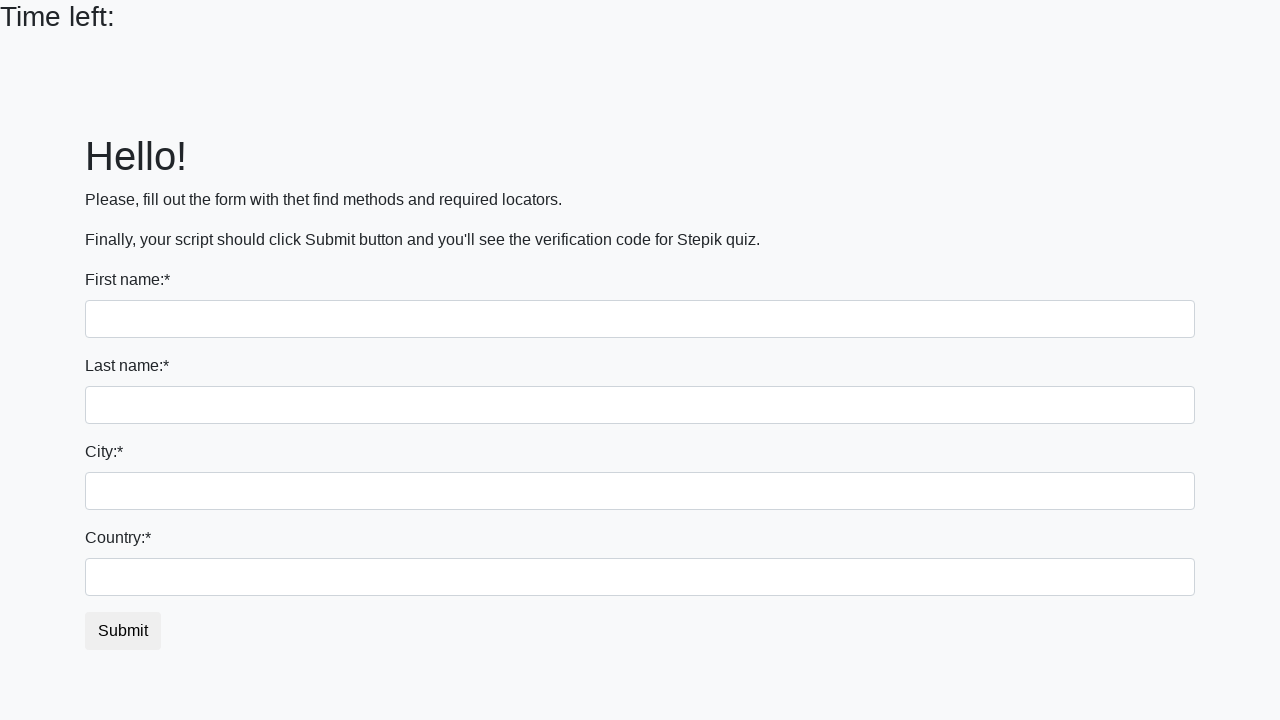

Filled in first name field with 'Ivan' on input
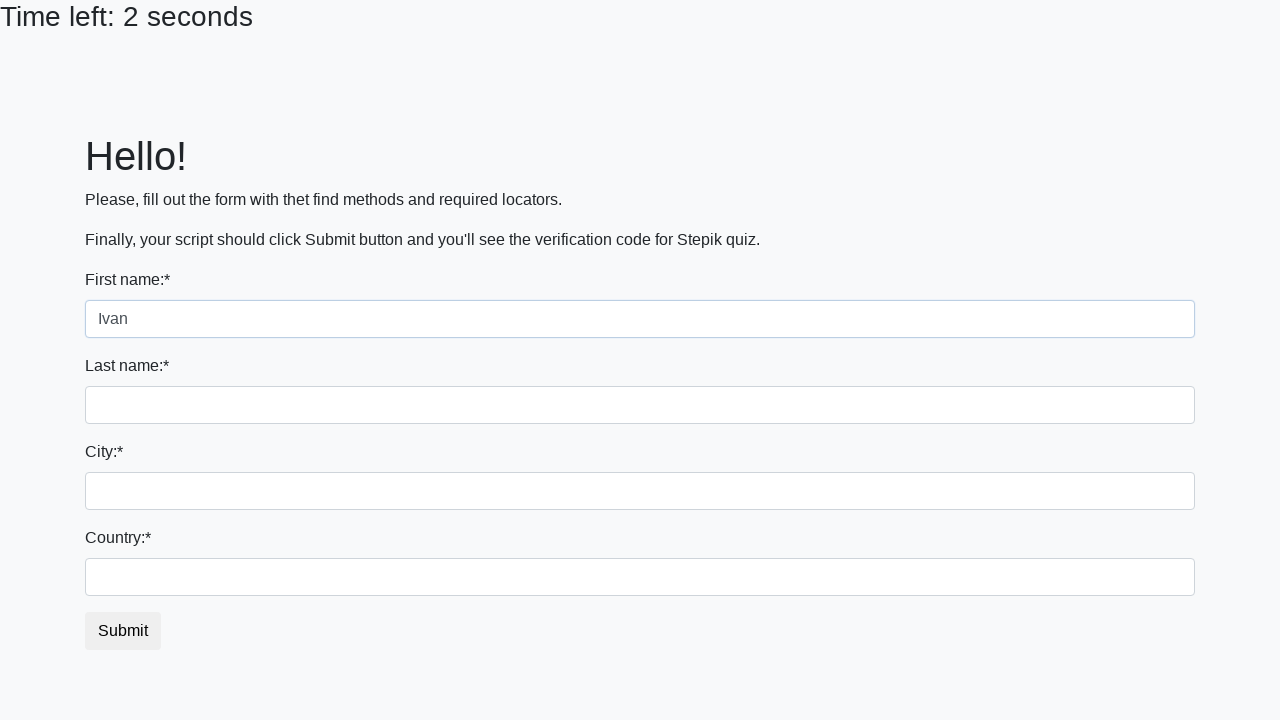

Filled in last name field with 'Petrov' on input[name='last_name']
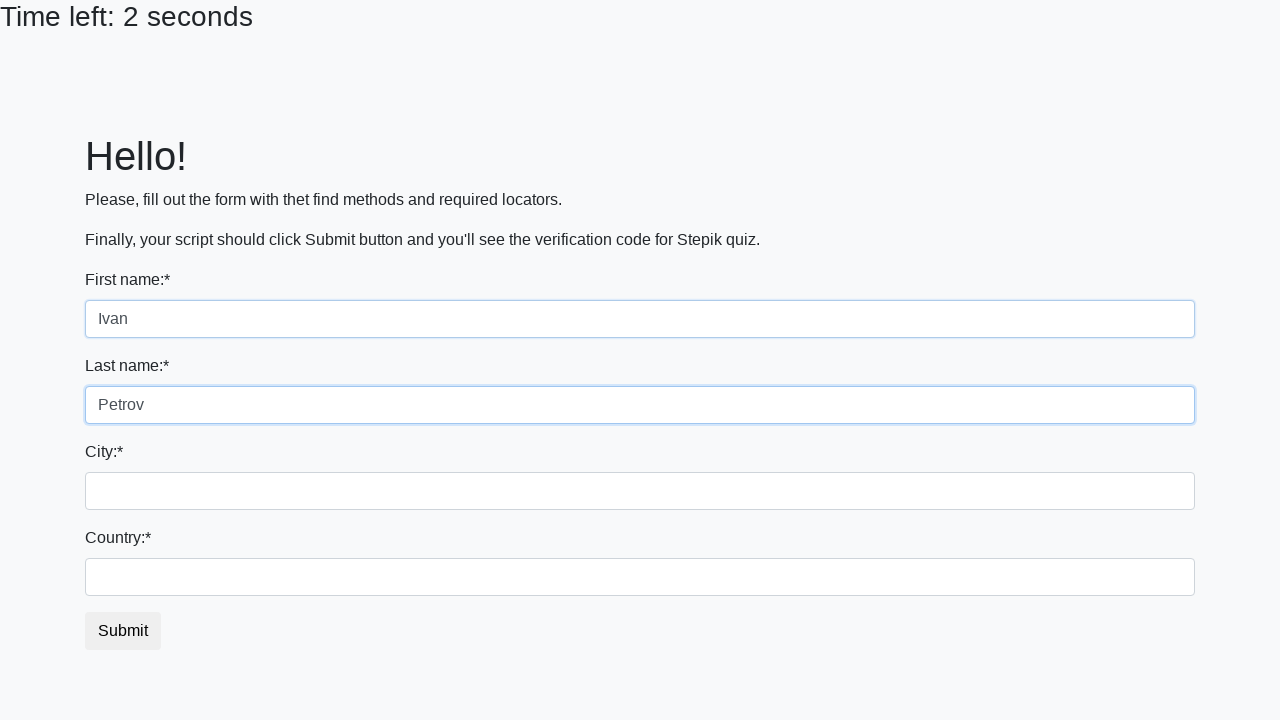

Filled in city field with 'Smolensk' on .city
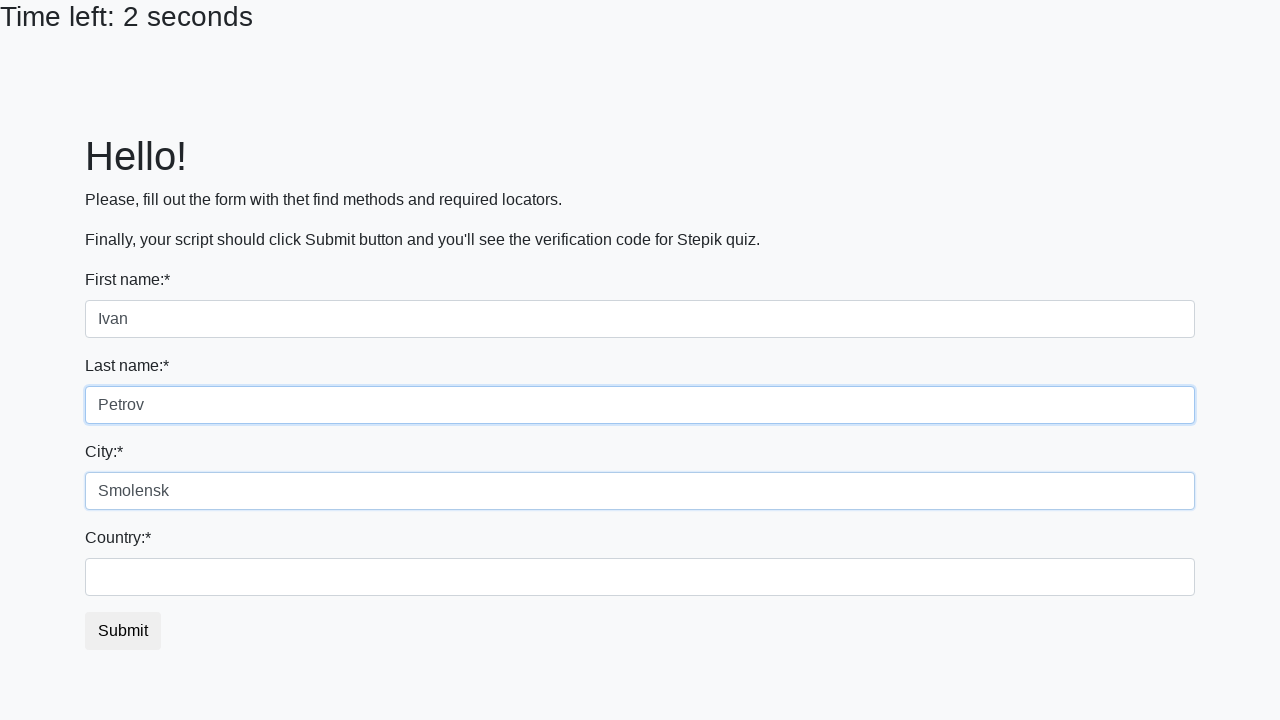

Filled in country field with 'Russia' on #country
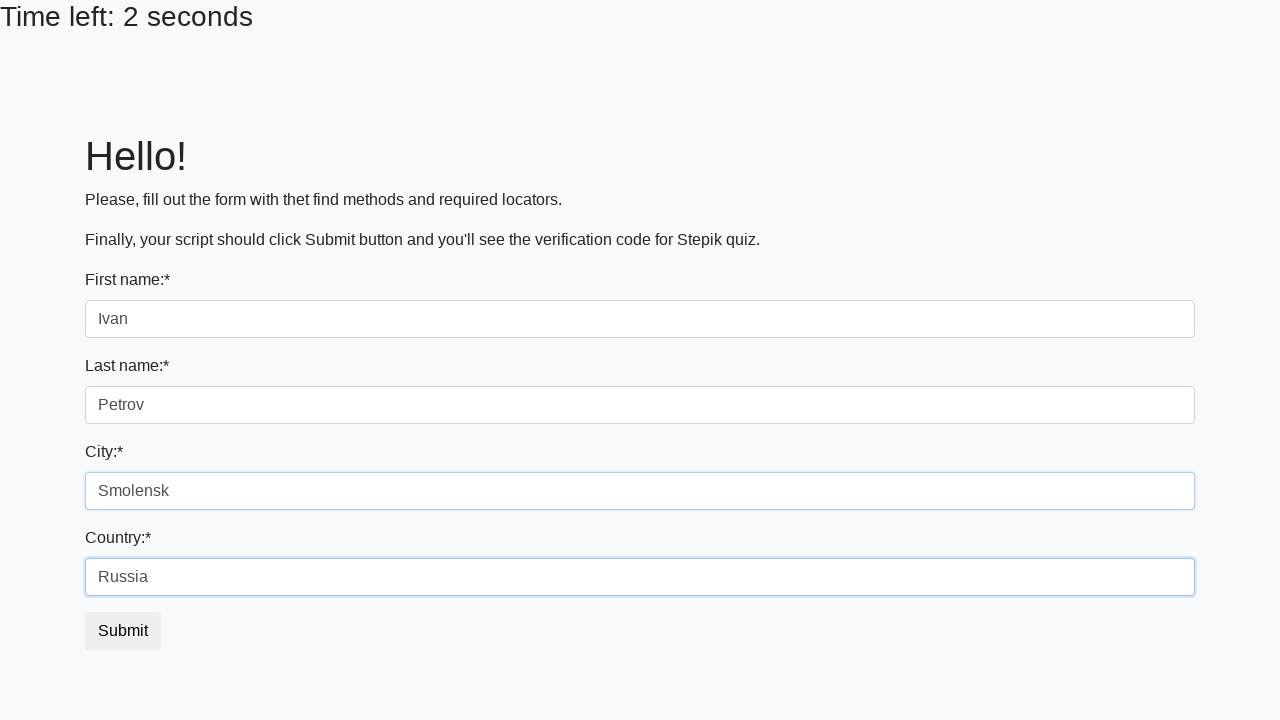

Clicked submit button to submit the form at (123, 631) on button.btn
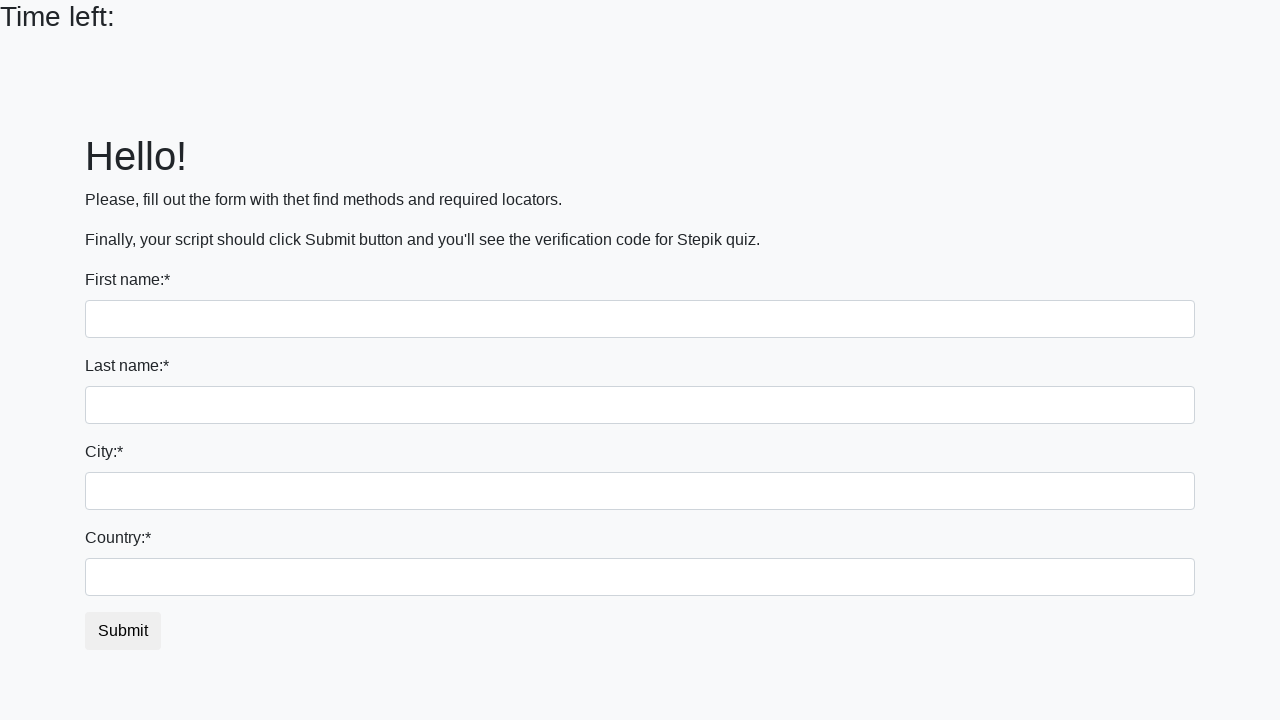

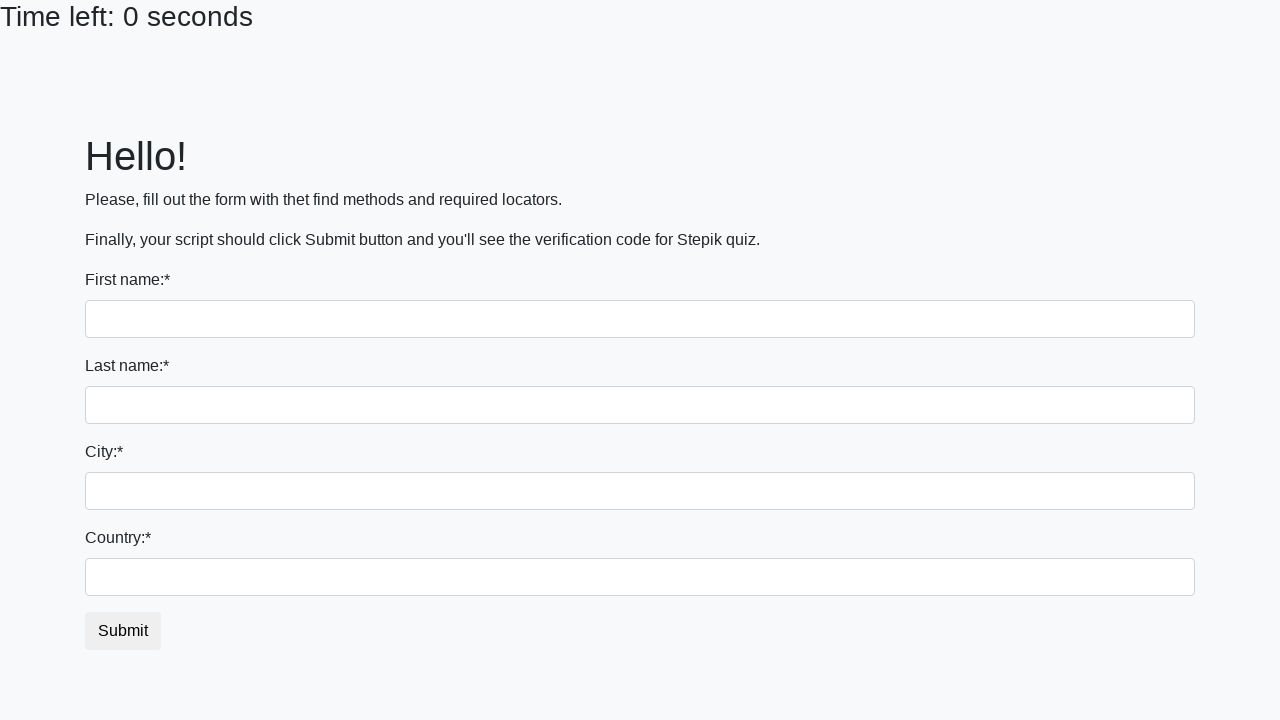